Tests modal dialog functionality by clicking a button to show a large modal and verifying it appears

Starting URL: https://demoqa.com/modal-dialogs

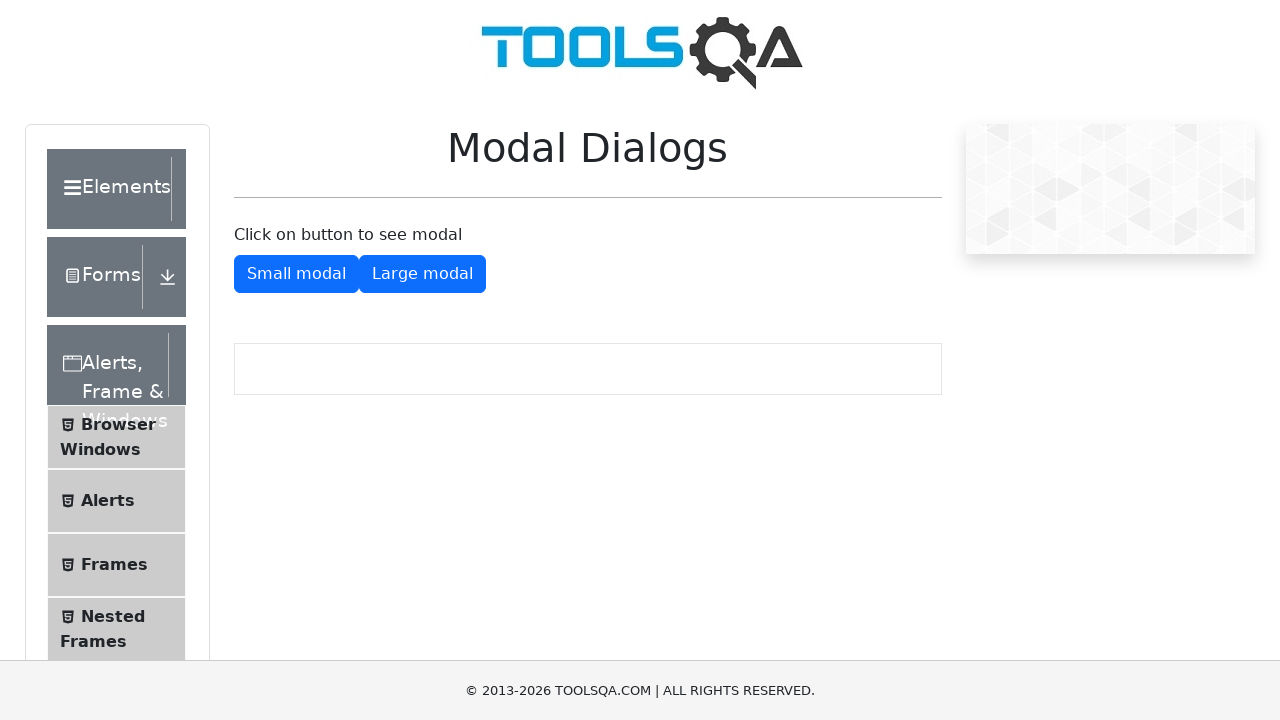

Clicked button to show large modal at (422, 274) on #showLargeModal
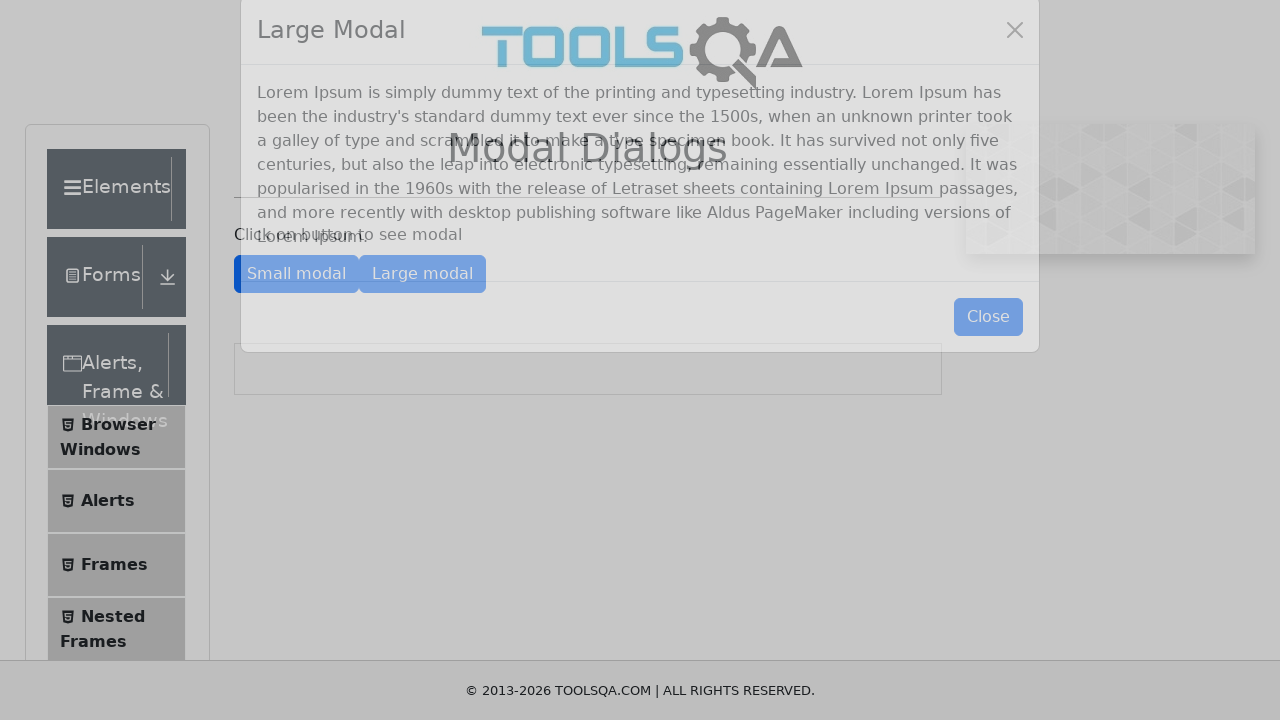

Large modal dialog appeared and is visible
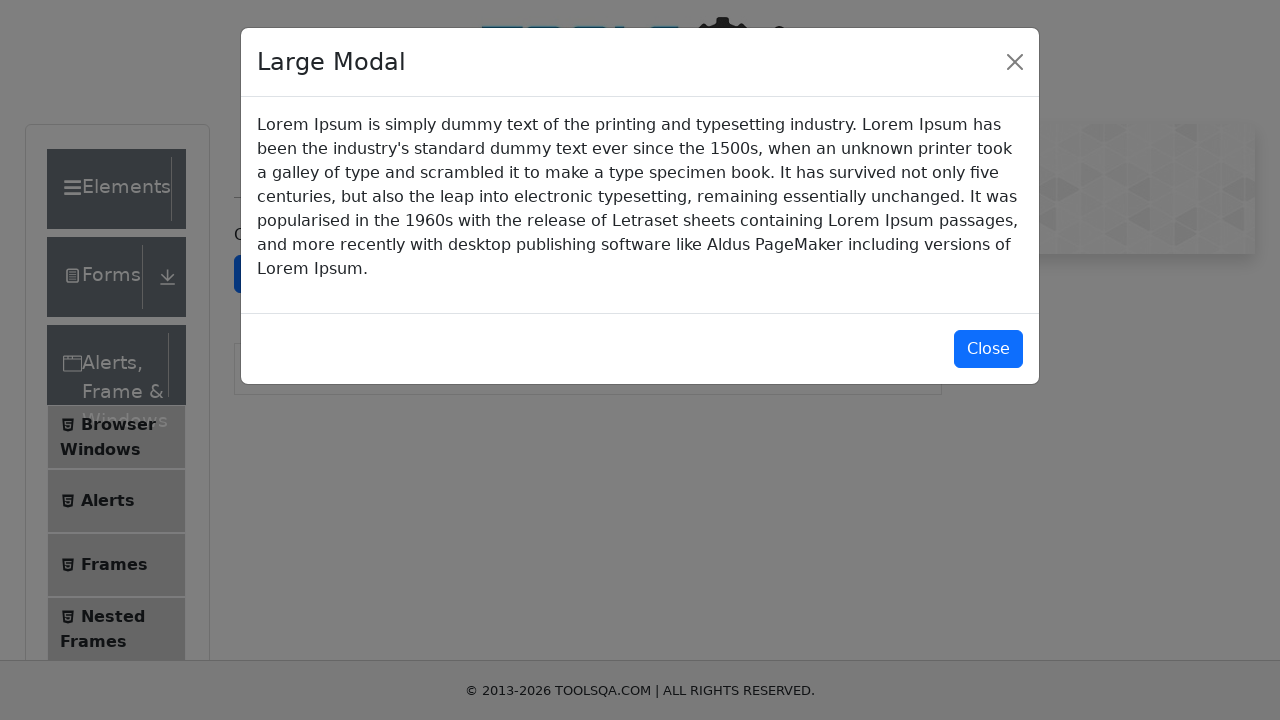

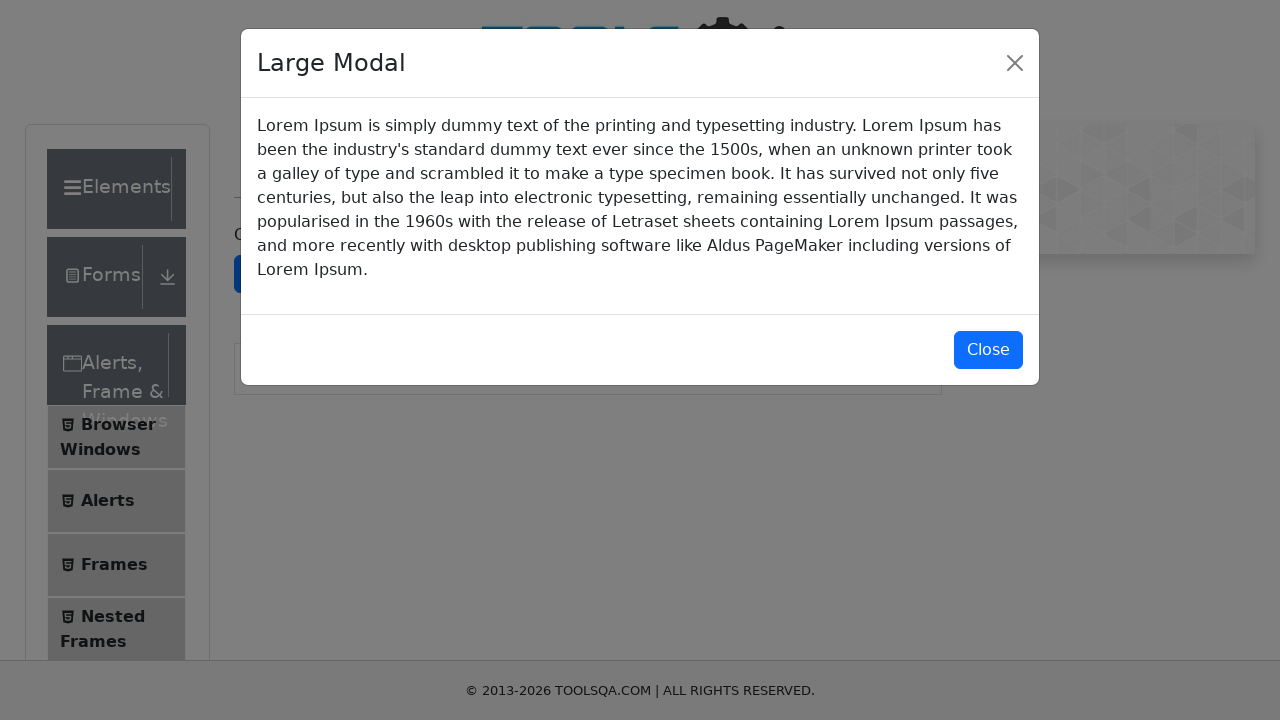